Navigates to an e-commerce playground website and verifies the page loads correctly by checking the page title contains "Your Store".

Starting URL: https://ecommerce-playground.lambdatest.io

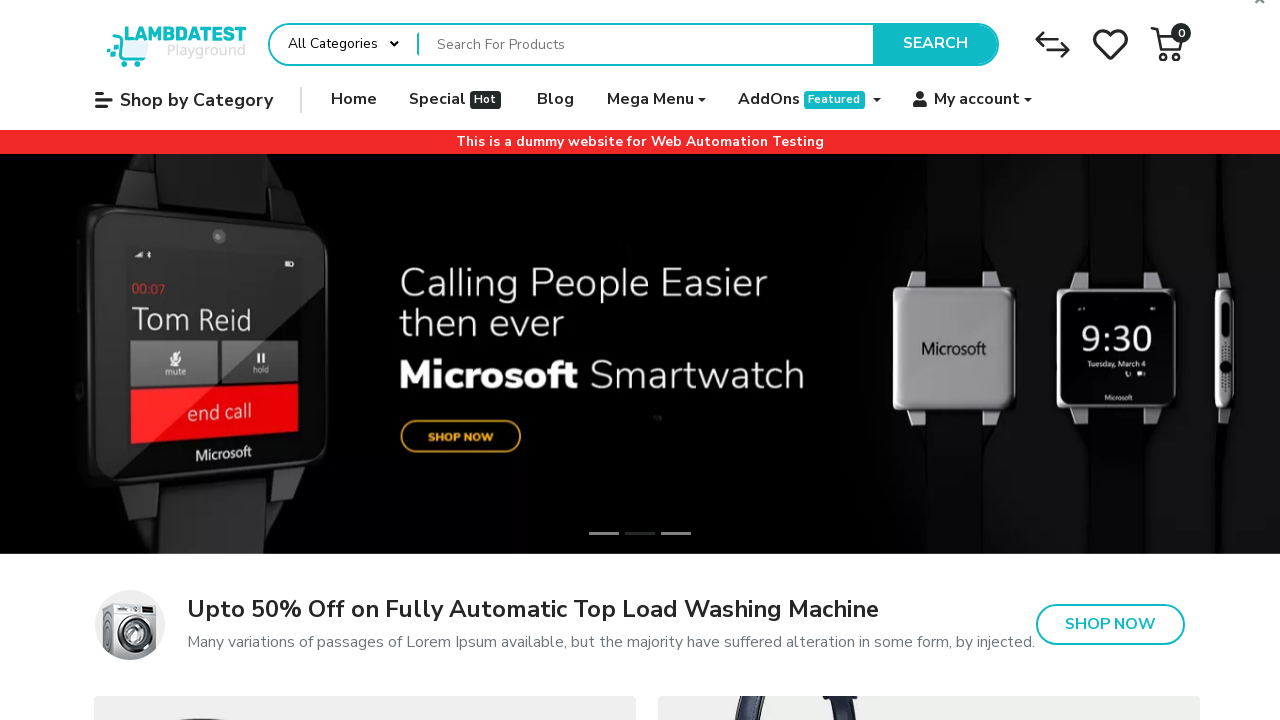

Waited for page to reach domcontentloaded state
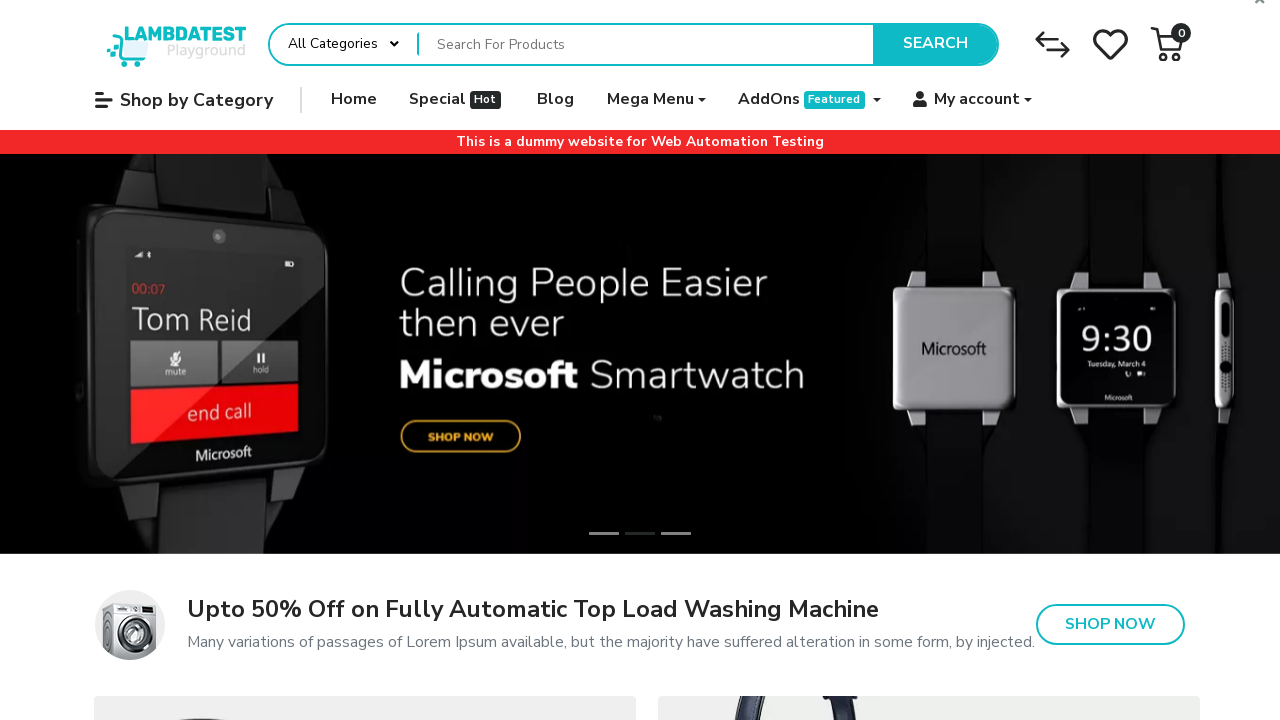

Verified page title contains 'Your Store'
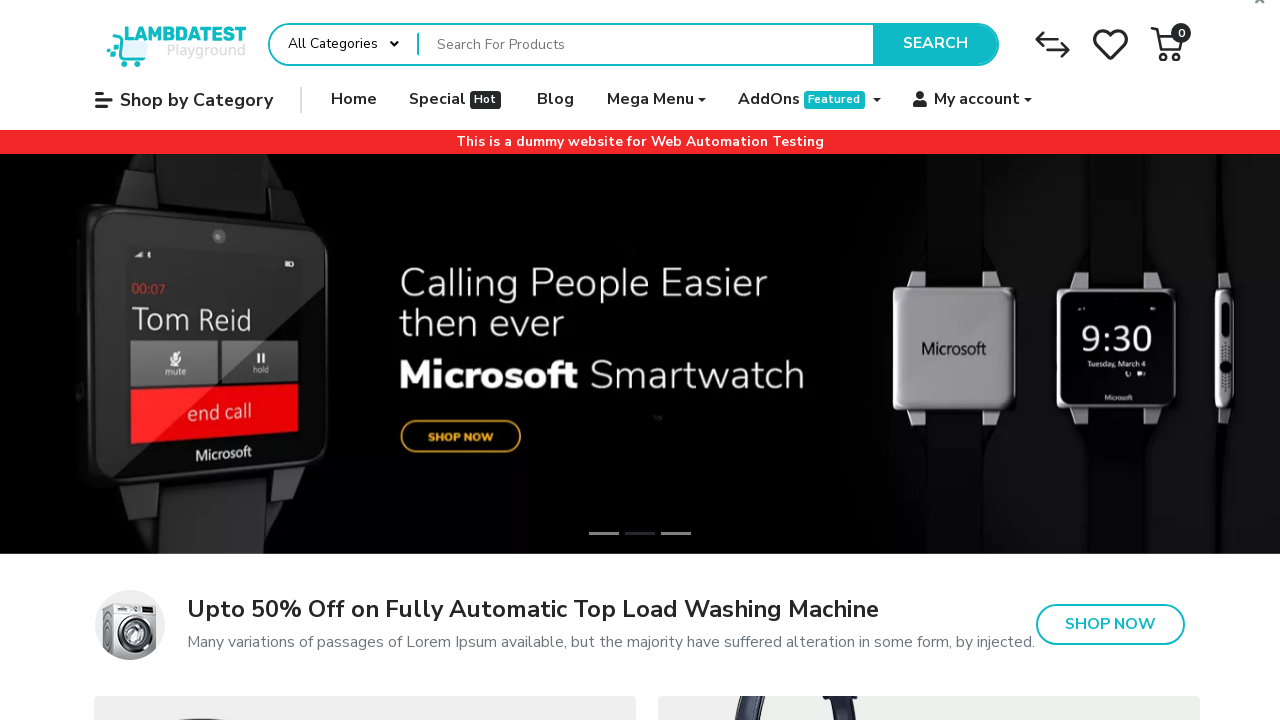

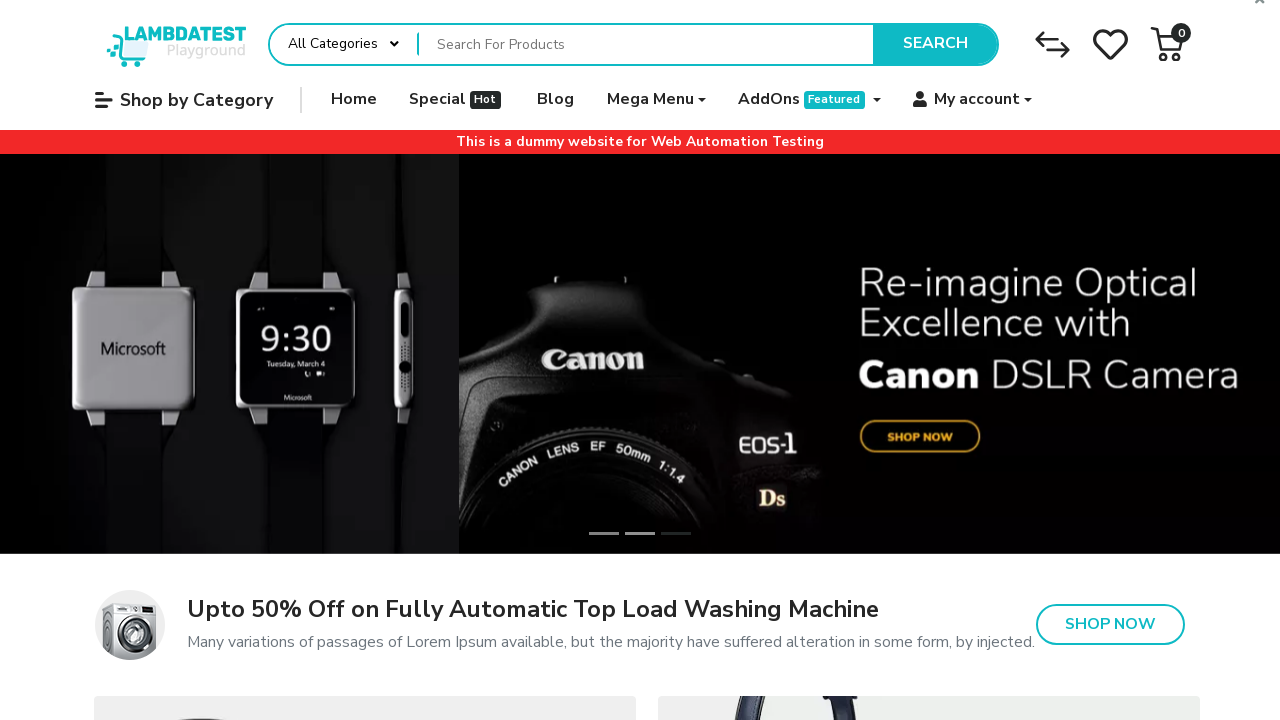